Tests old-style dropdown menu selection by selecting an option by its visible text ("Magenta") from a select element

Starting URL: https://demoqa.com/select-menu

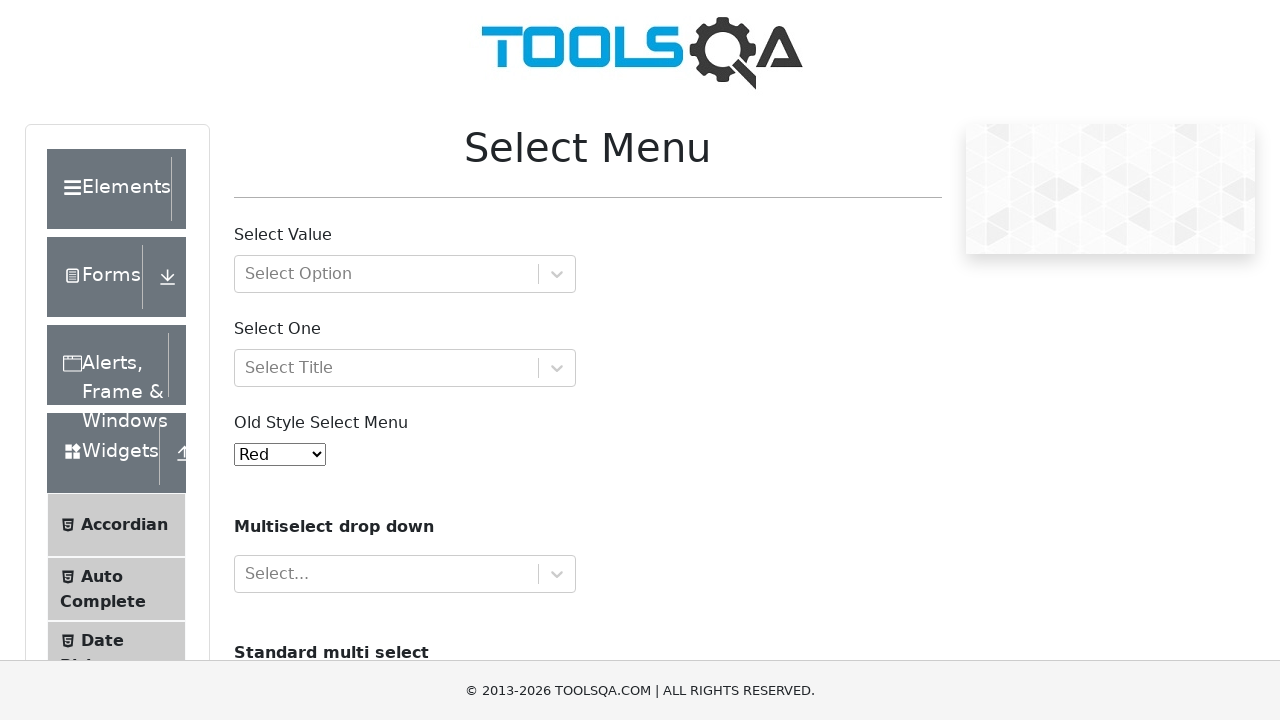

Navigated to select menu demo page
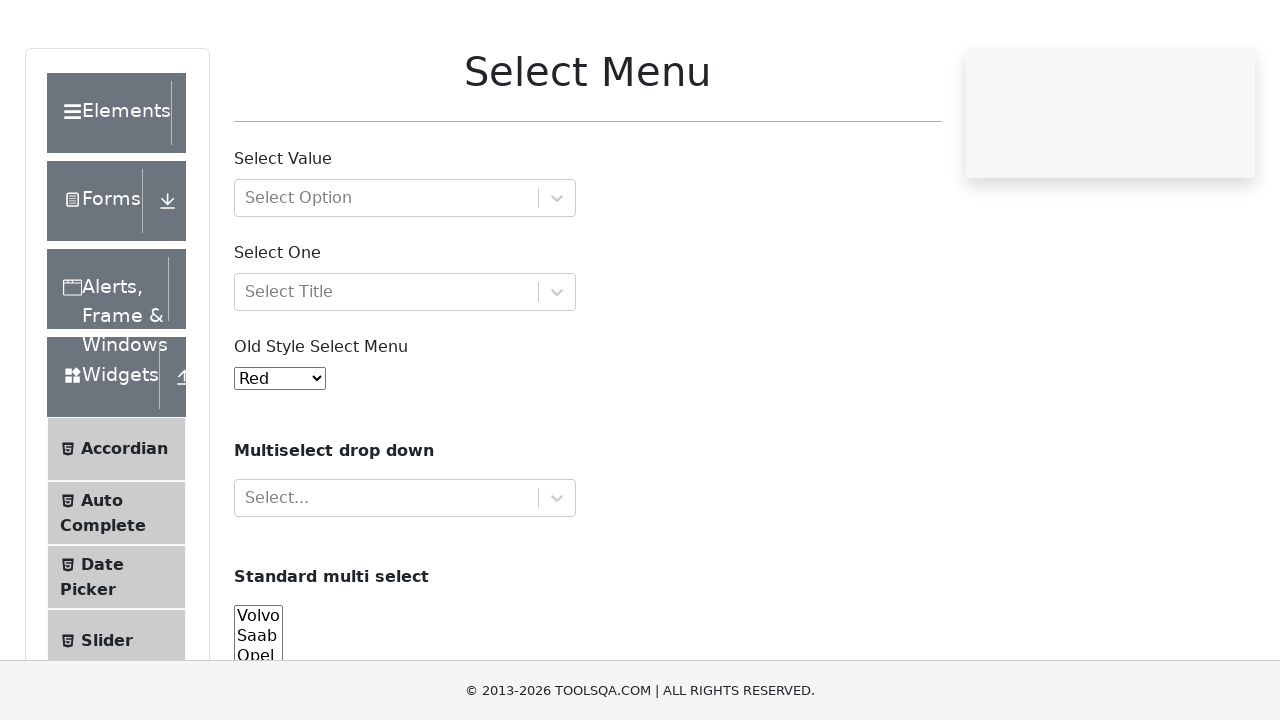

Selected 'Magenta' from old-style dropdown menu on #oldSelectMenu
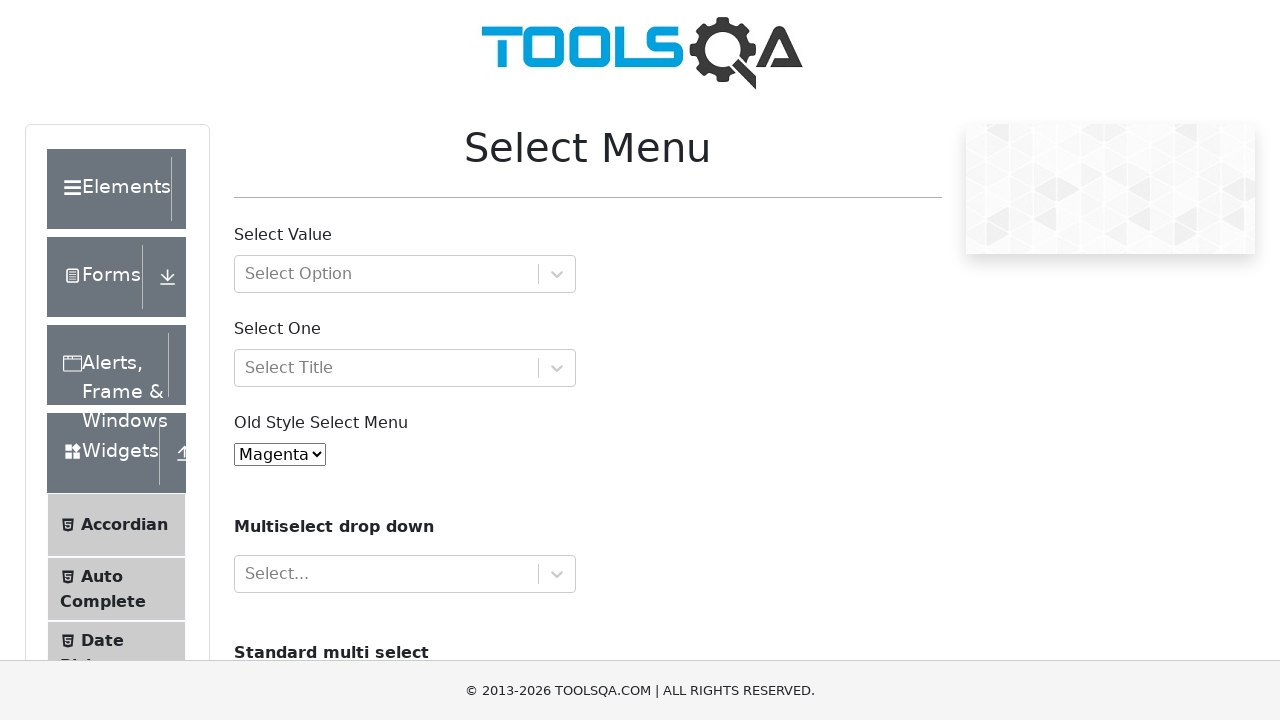

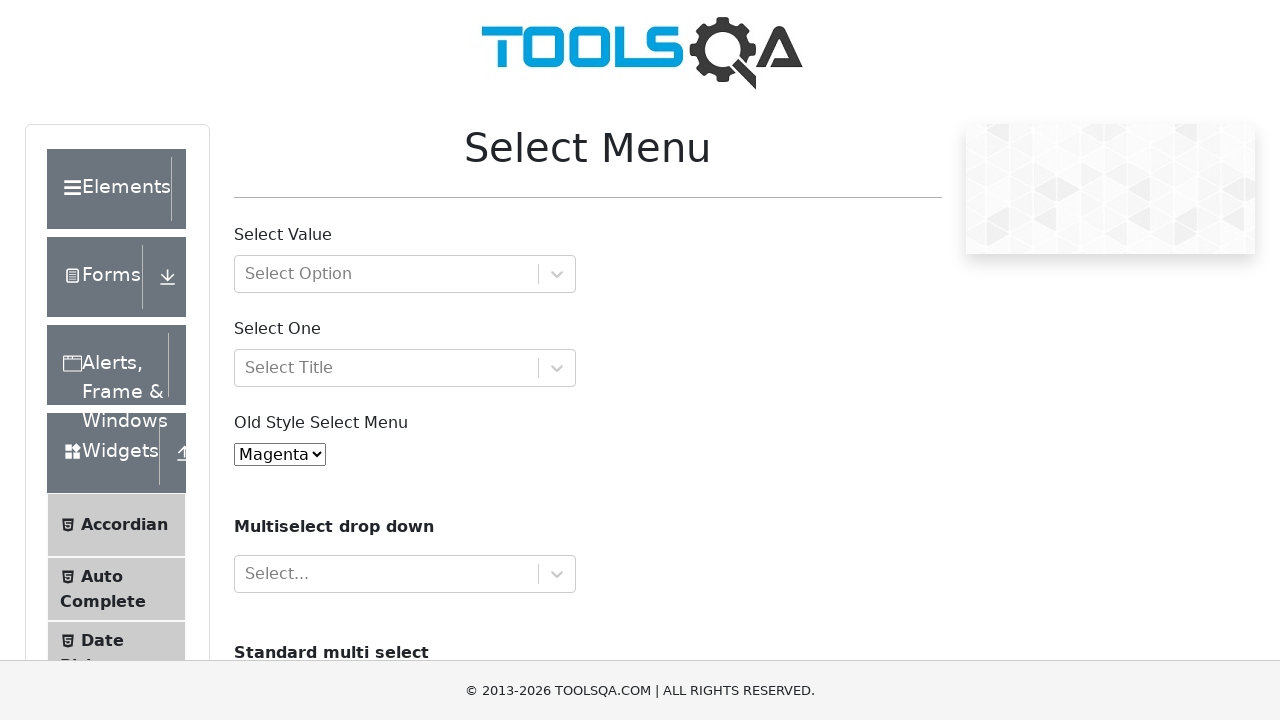